Tests the Browser Windows functionality on DemoQA by navigating to the Browser Windows section, opening a new window via button click, validating that the new window displays "This is a sample page" message, and then closing the new window.

Starting URL: https://demoqa.com

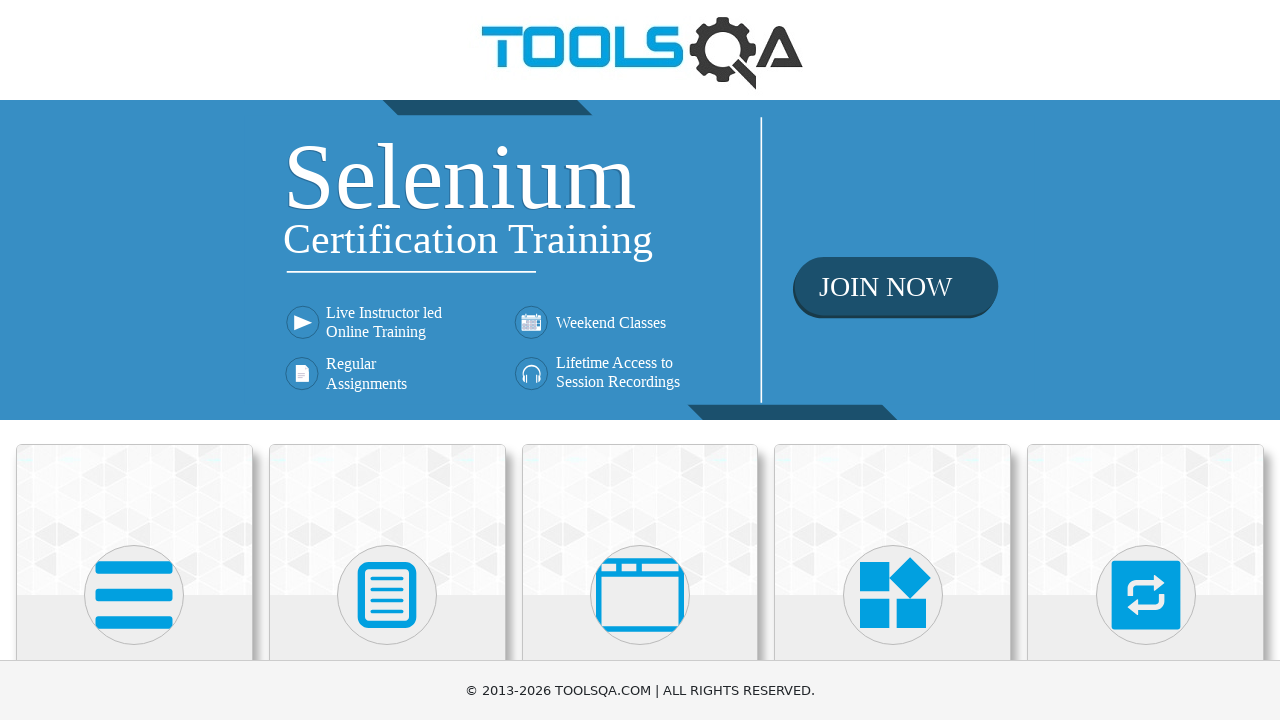

Clicked on 'Alerts, Frame & Windows' card on homepage at (640, 360) on text=Alerts, Frame & Windows
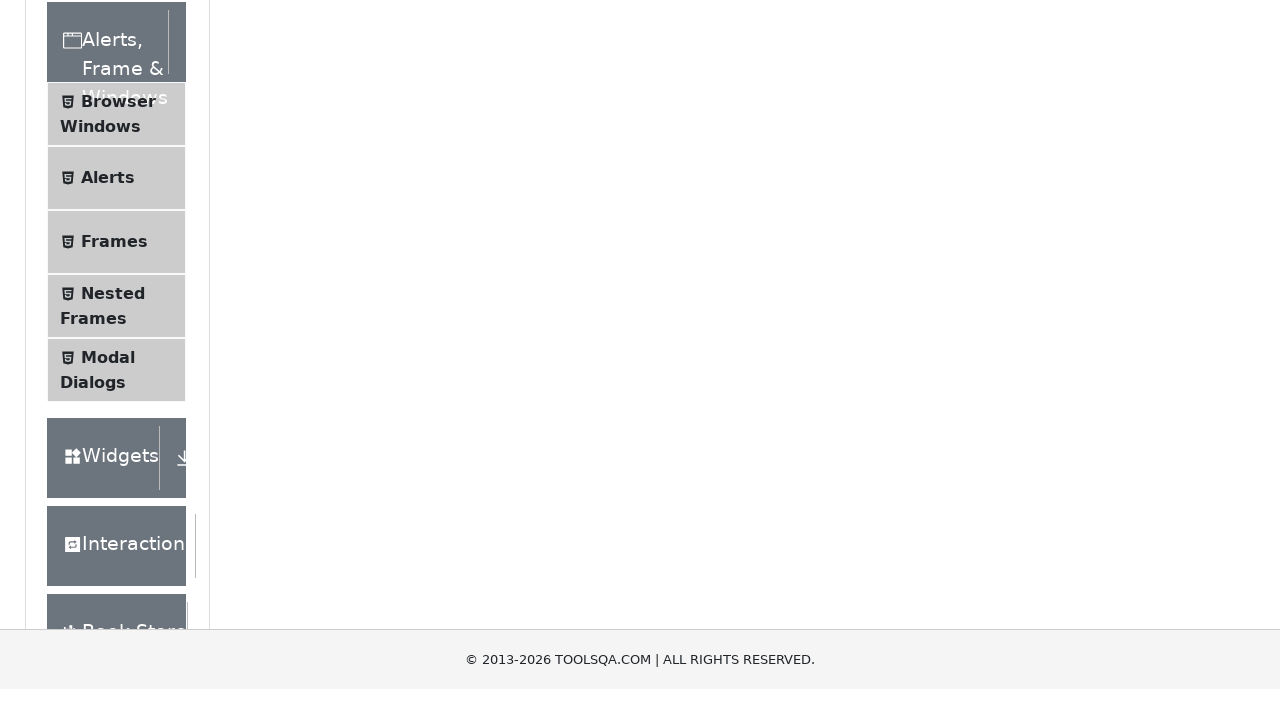

Clicked on 'Browser Windows' menu item in the sidebar at (118, 424) on text=Browser Windows
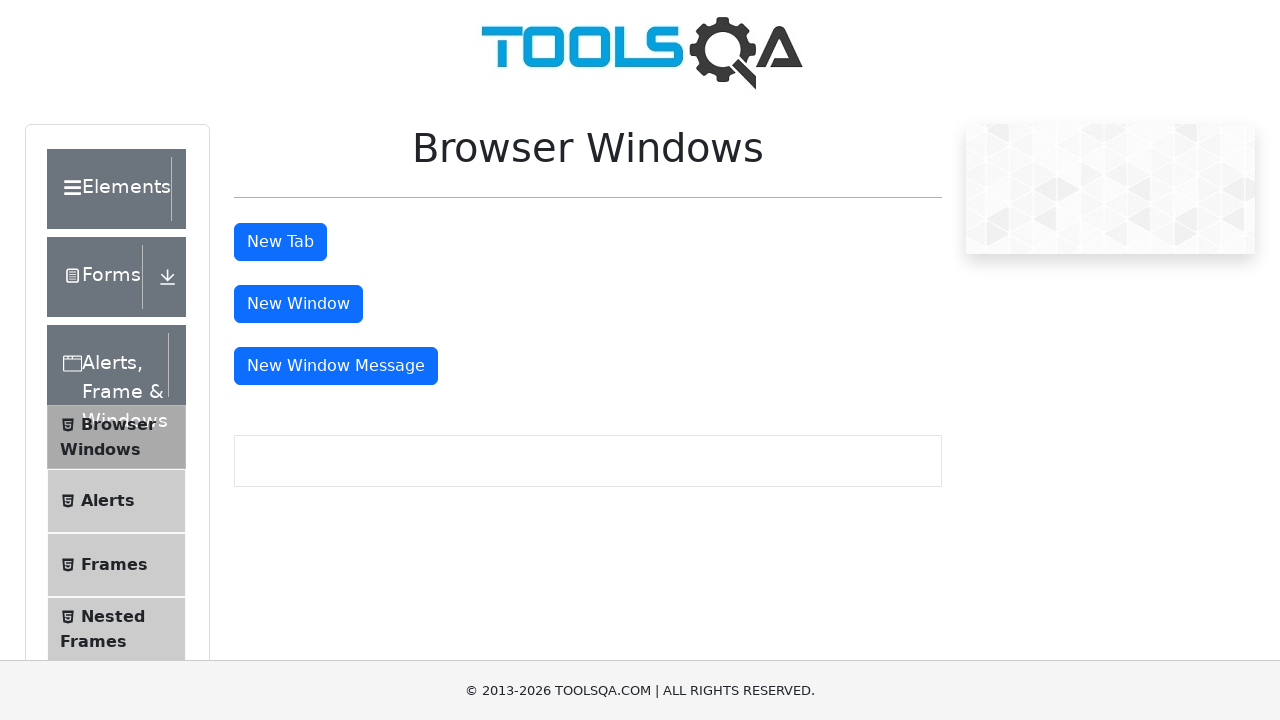

Browser Windows page loaded and 'New Window' button appeared
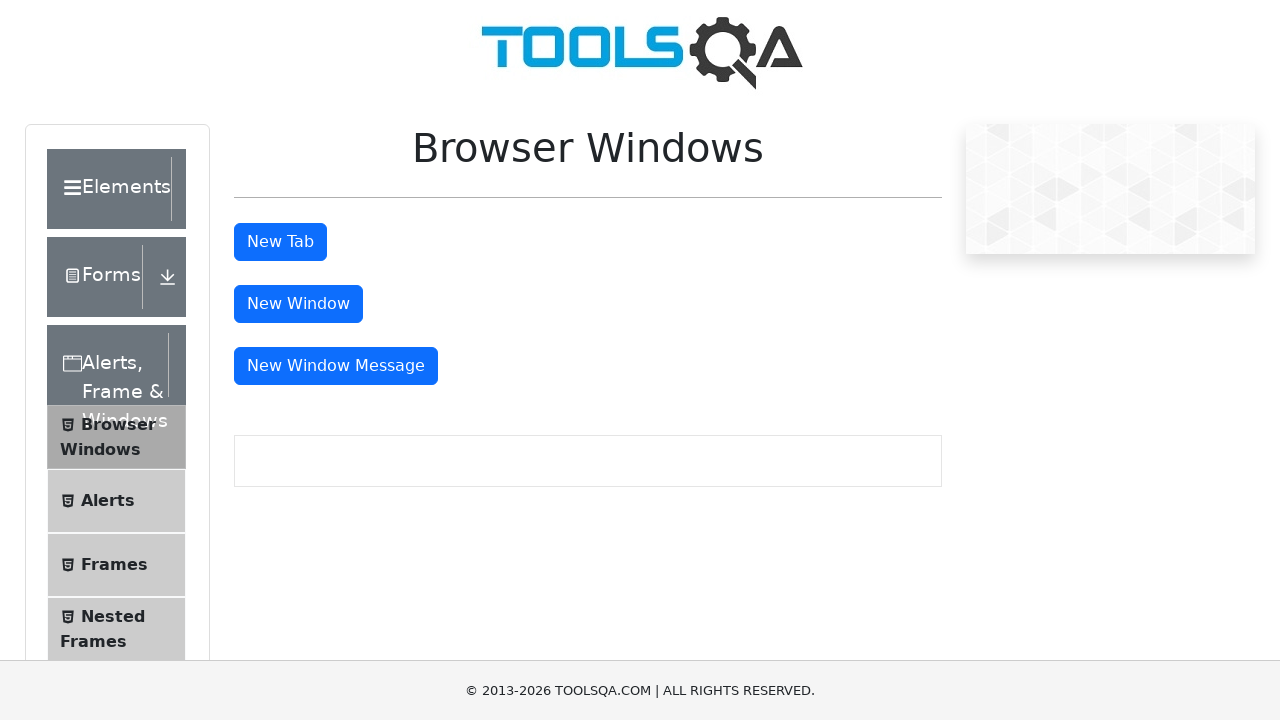

Clicked 'New Window' button to open a new window at (298, 304) on #windowButton
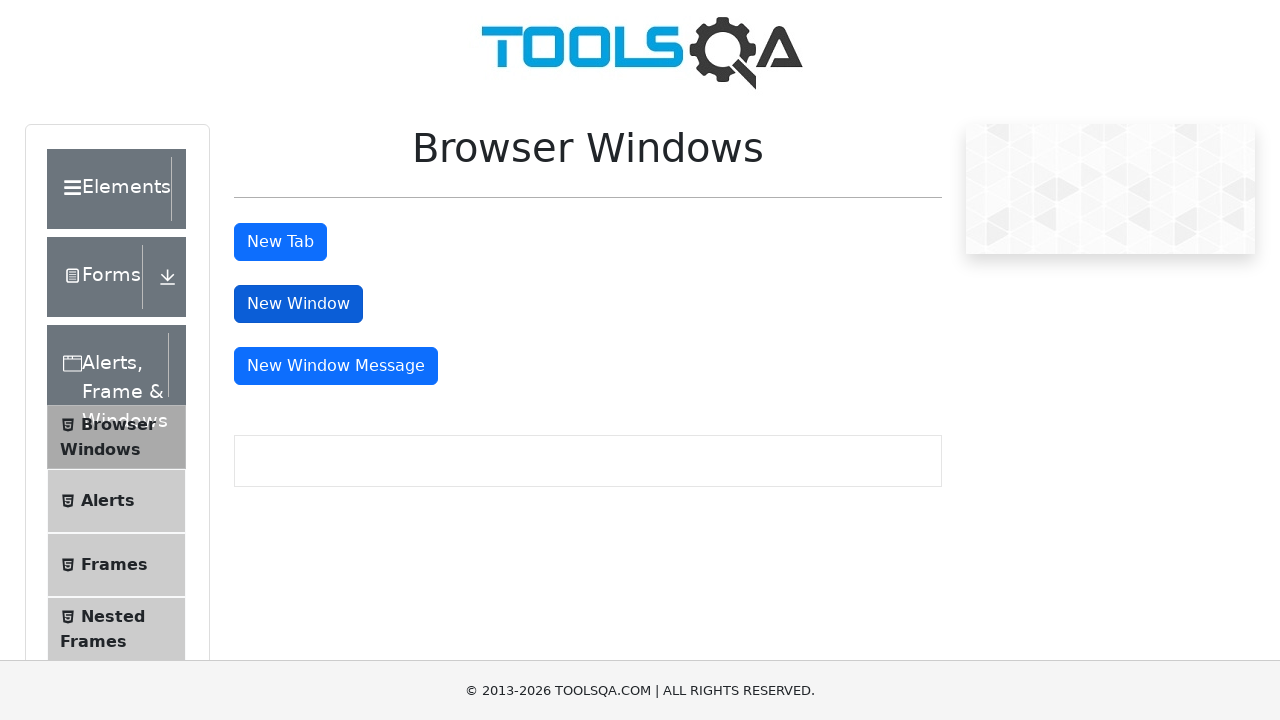

New window loaded successfully
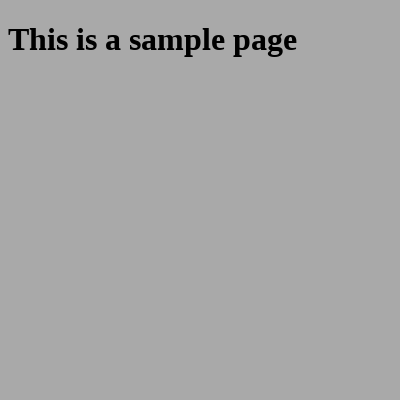

Validated that new window displays 'This is a sample page' message
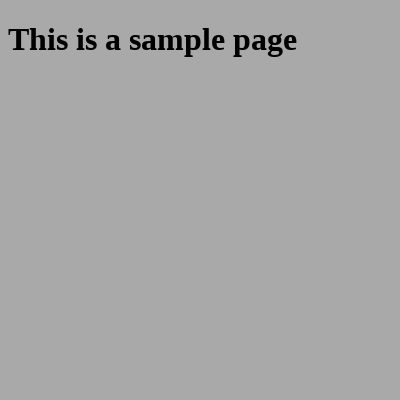

Closed the new window
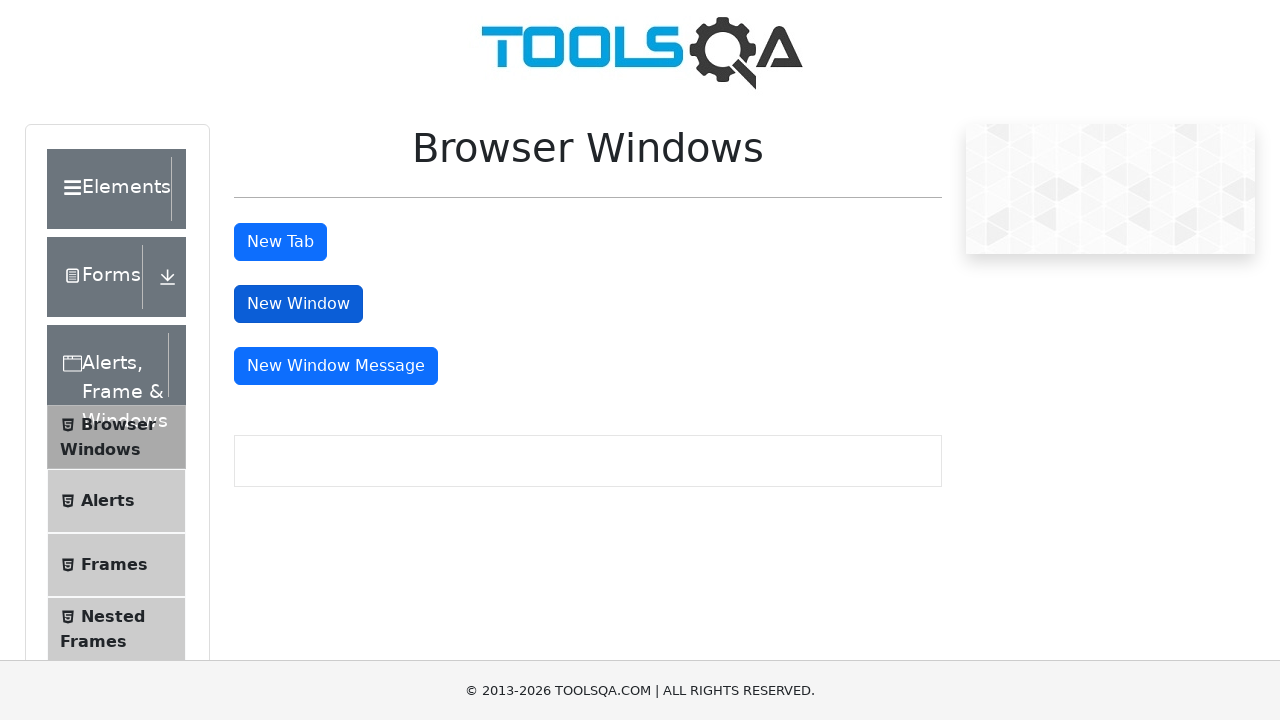

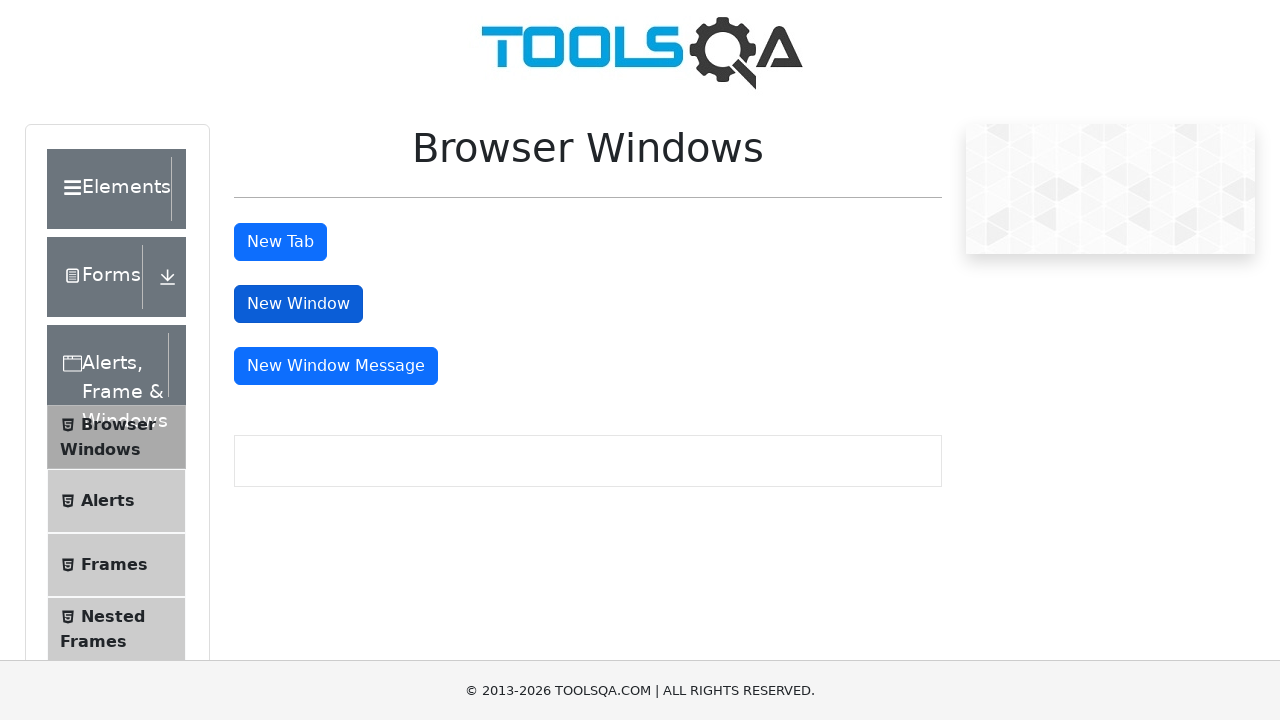